Navigates to the Demoblaze demo e-commerce site, waits for links and images to load, then clicks on the "Laptops" category link.

Starting URL: https://www.demoblaze.com/index.html

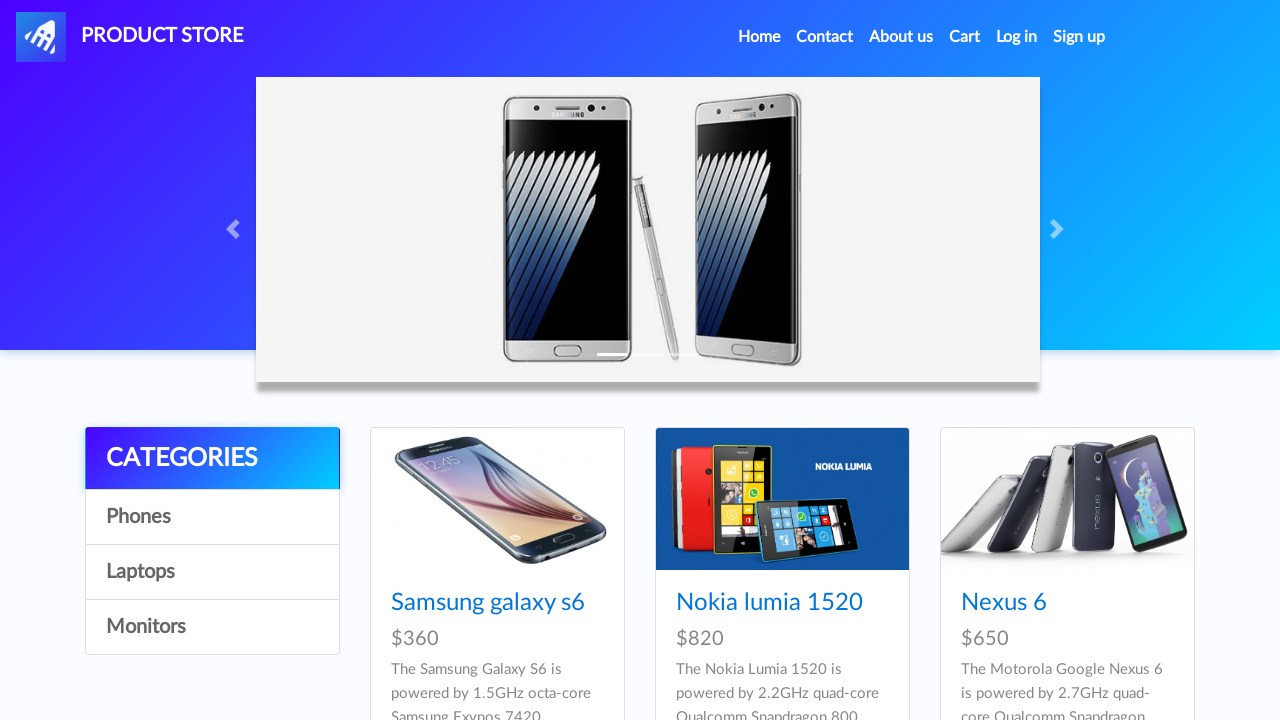

Navigated to Demoblaze demo e-commerce site
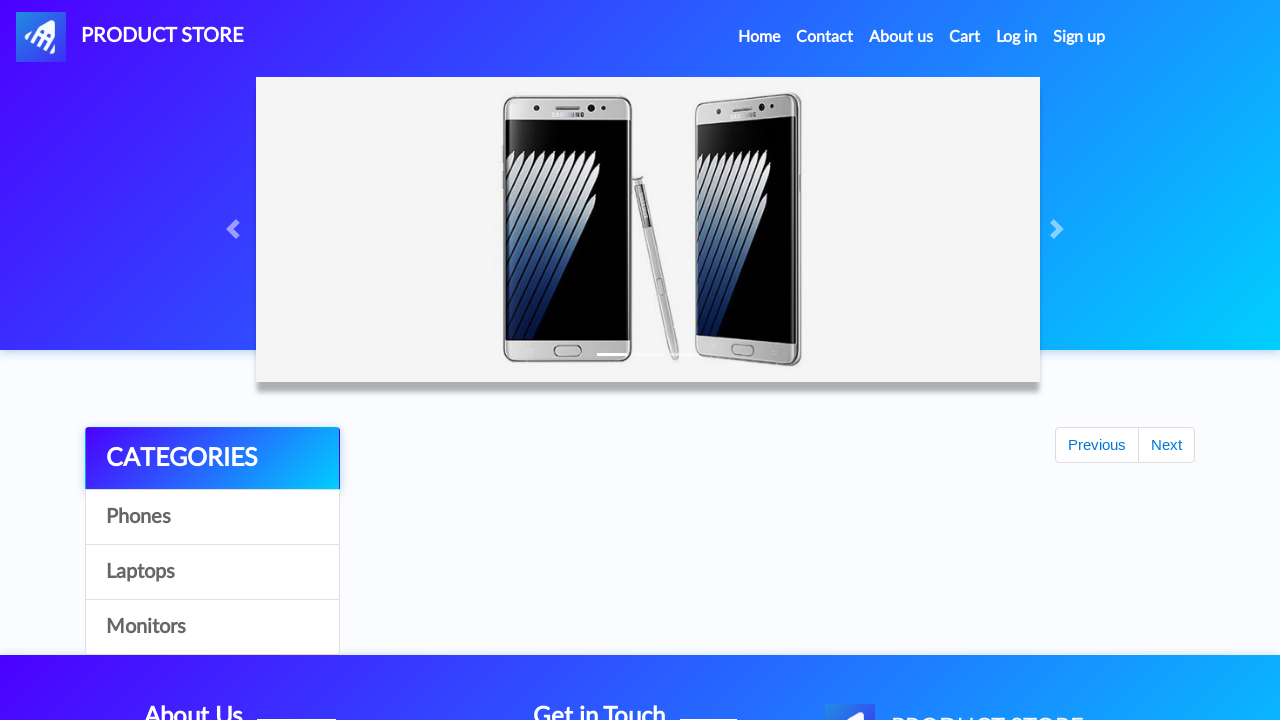

Links loaded on the page
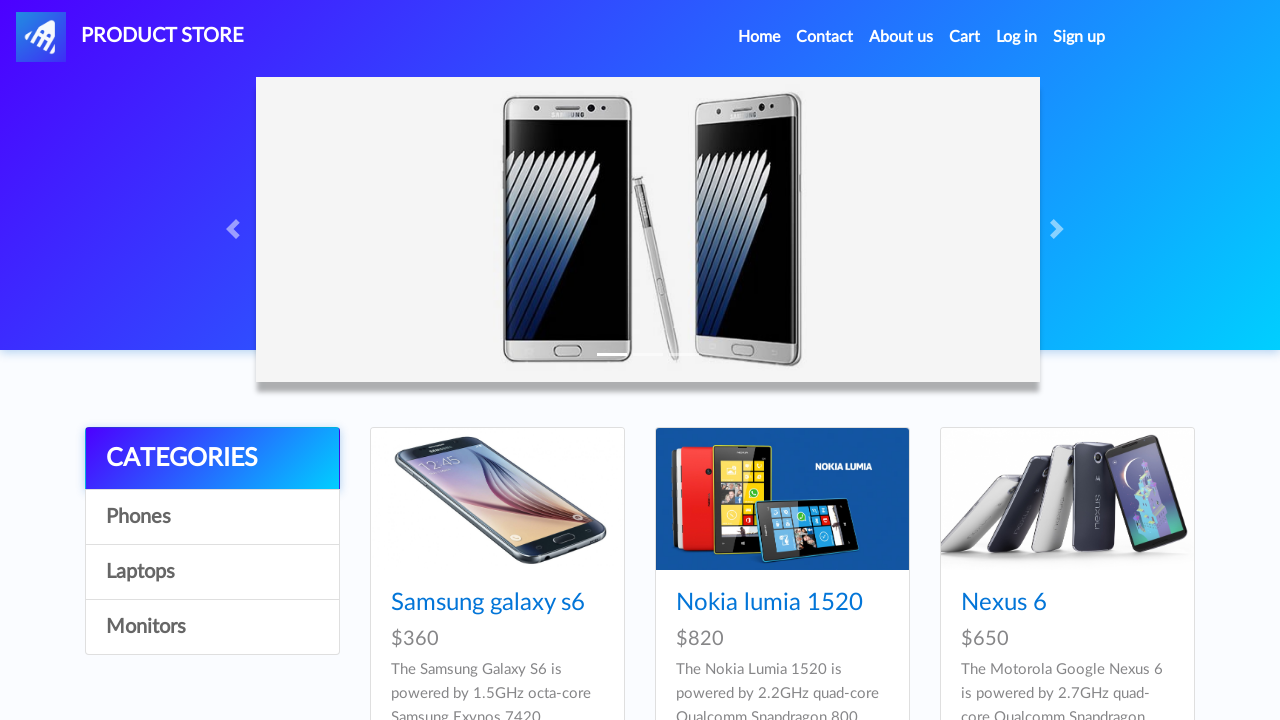

Images loaded on the page
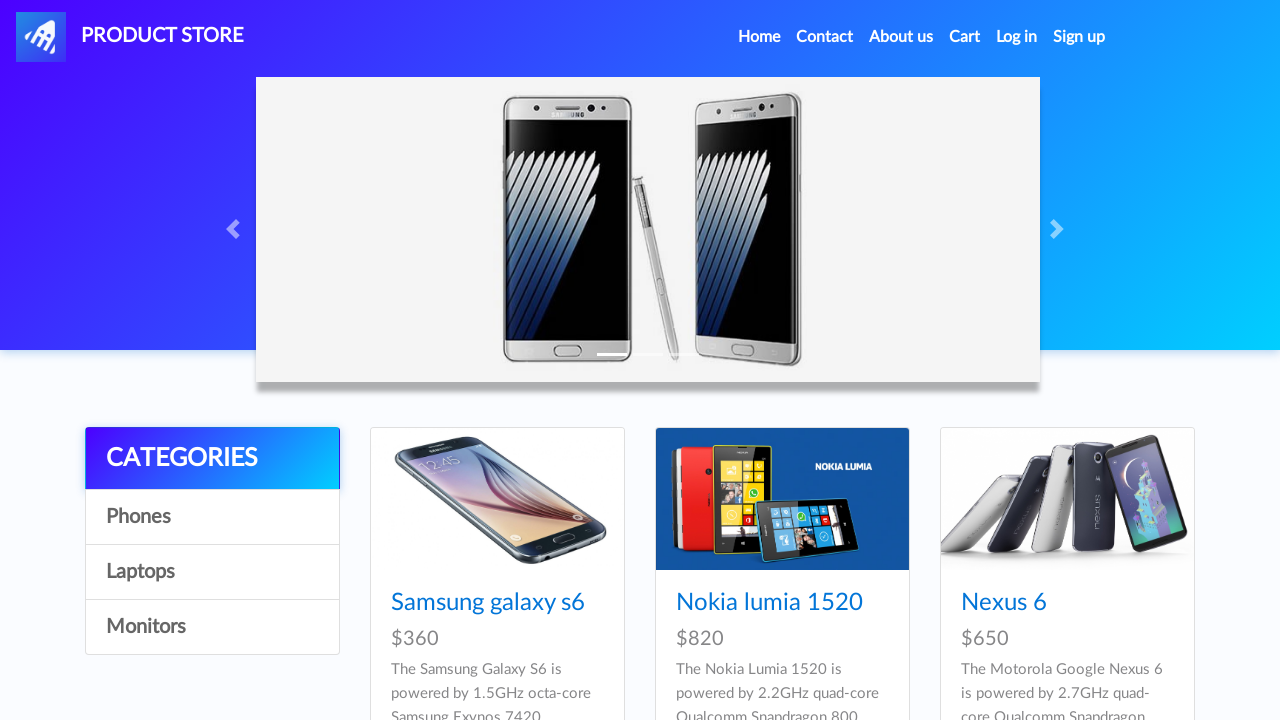

Clicked on the Laptops category link at (212, 572) on text=Laptops
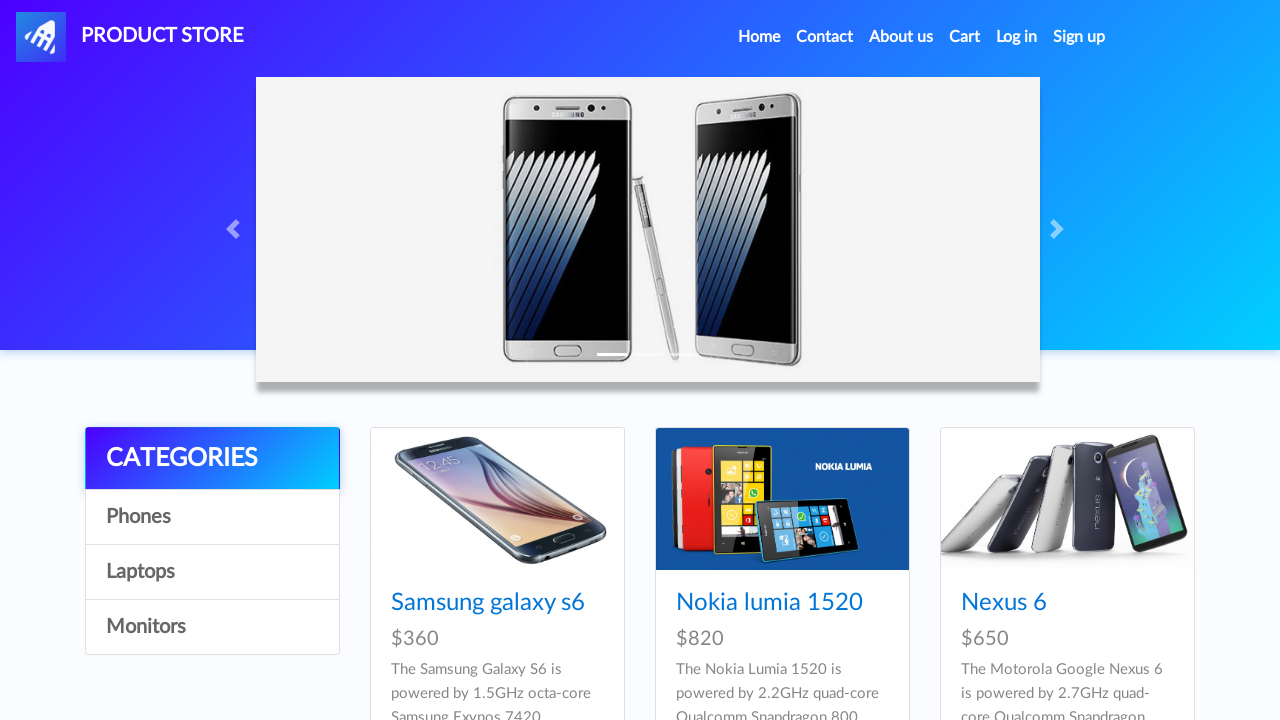

Laptops page loaded successfully
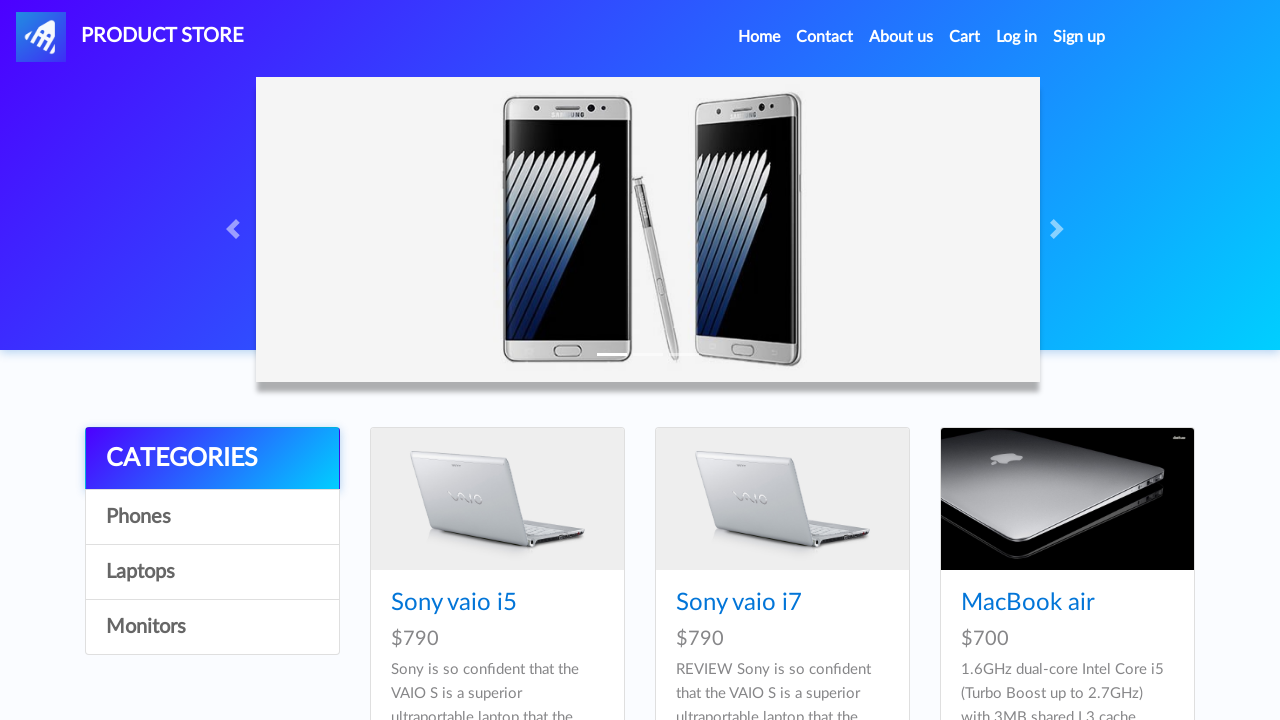

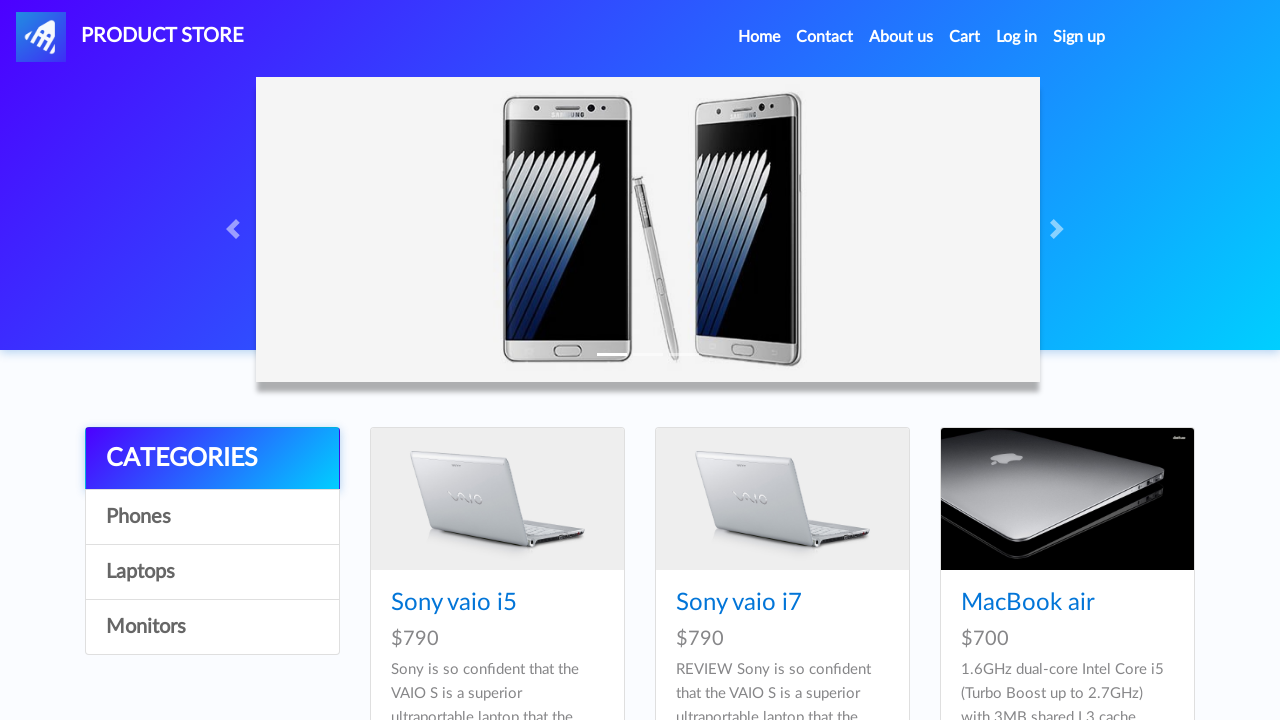